Clicks on a checkbox positioned to the left of its label and verifies it is selected

Starting URL: https://rahulshettyacademy.com/angularpractice/

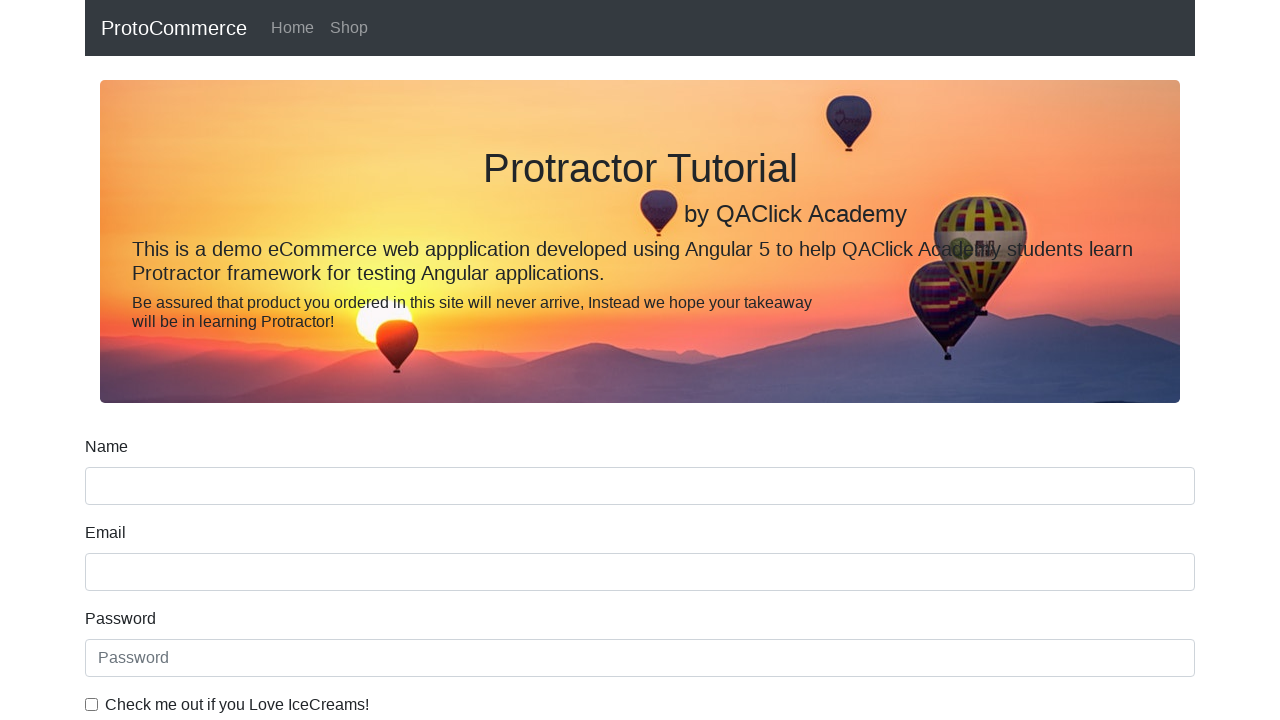

Located checkbox label element with for='exampleCheck1'
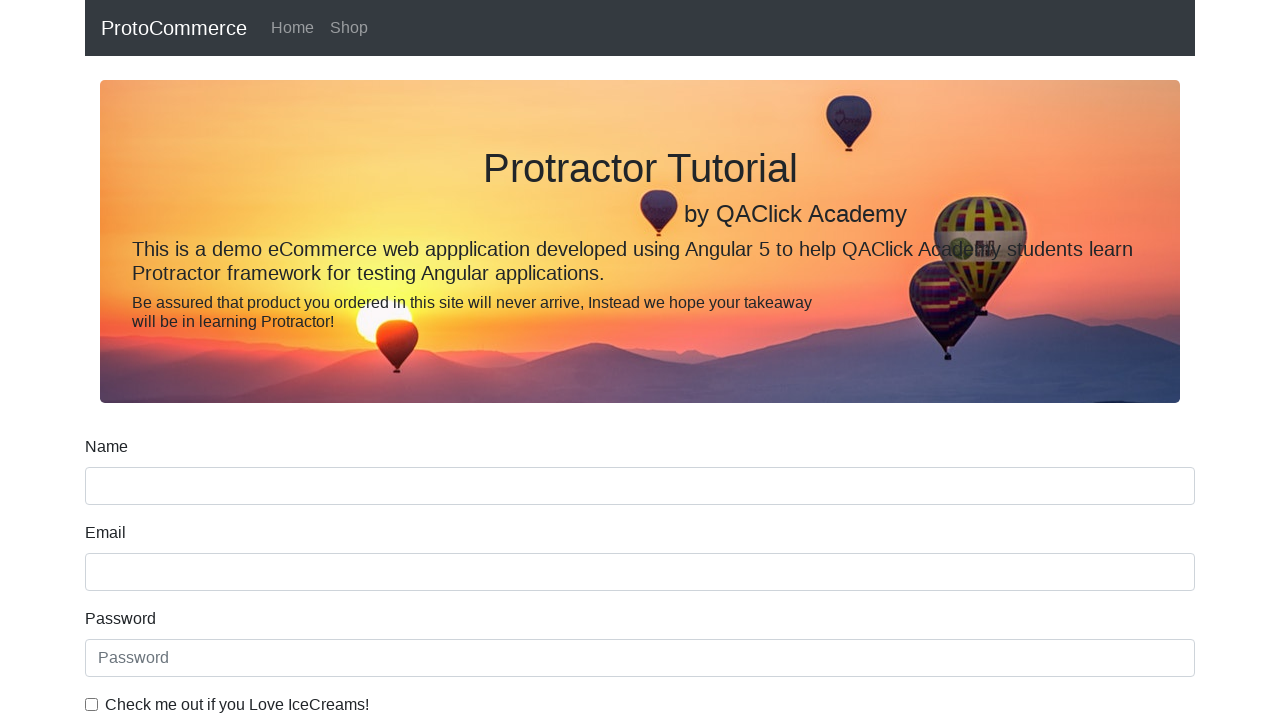

Clicked on checkbox with id='exampleCheck1' at (92, 704) on #exampleCheck1
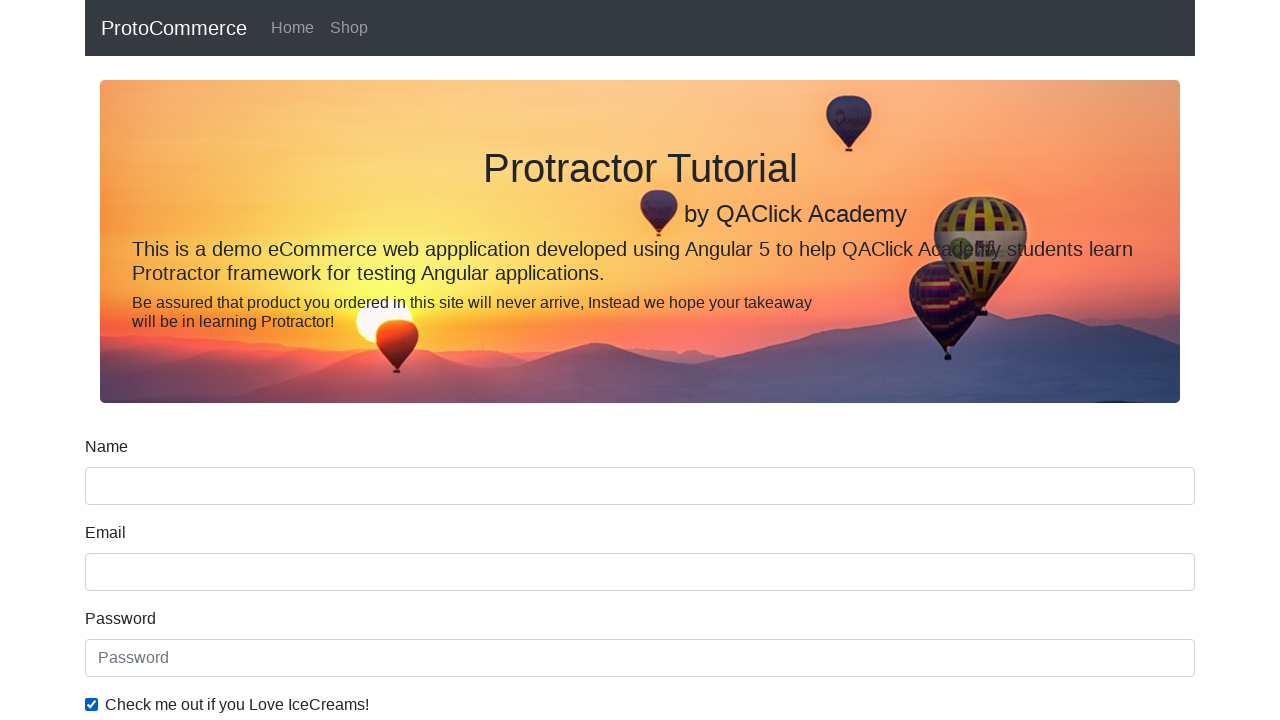

Verified checkbox is selected
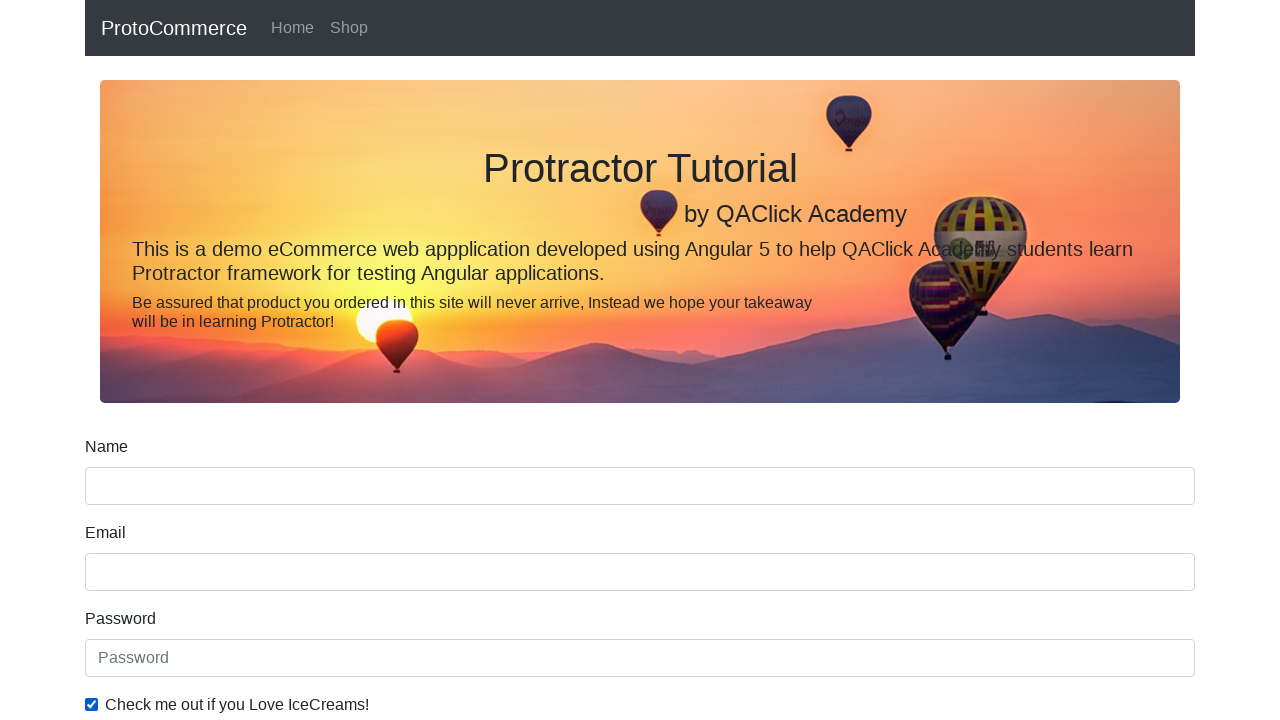

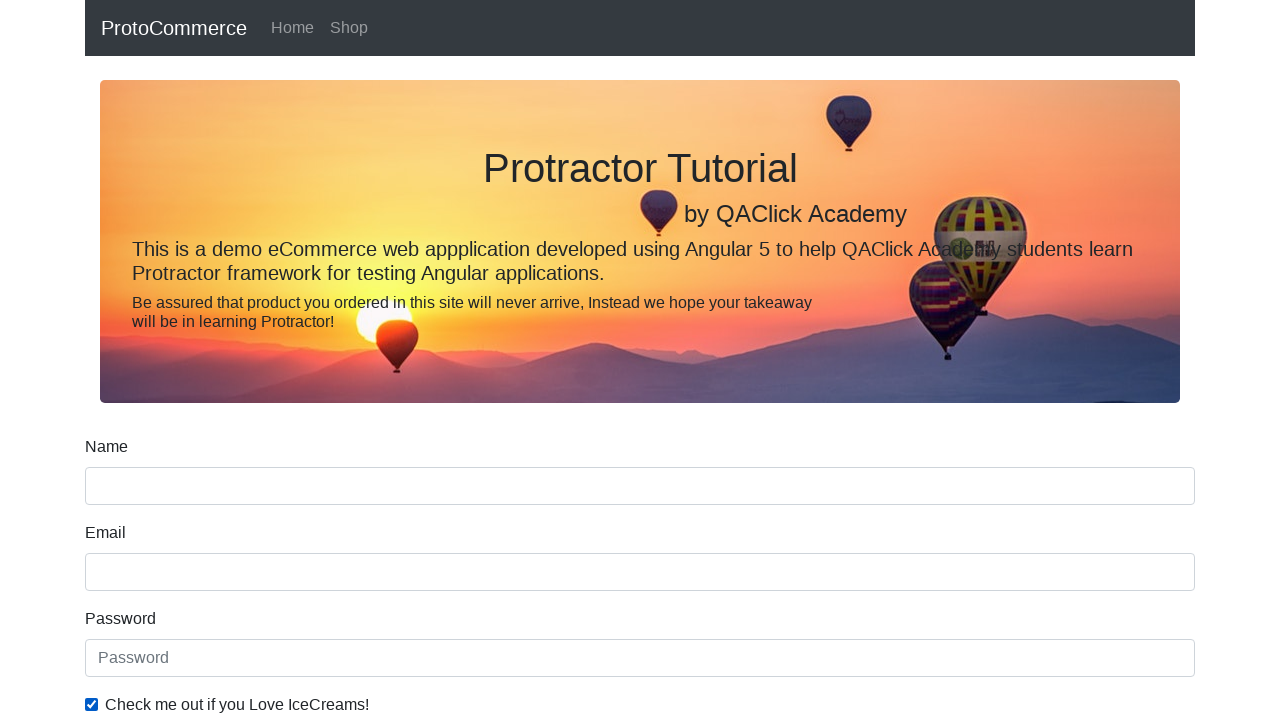